Navigates to a GitHub user profile and clicks on a specific repository link to verify navigation to the repository page

Starting URL: https://github.com/AChishungu

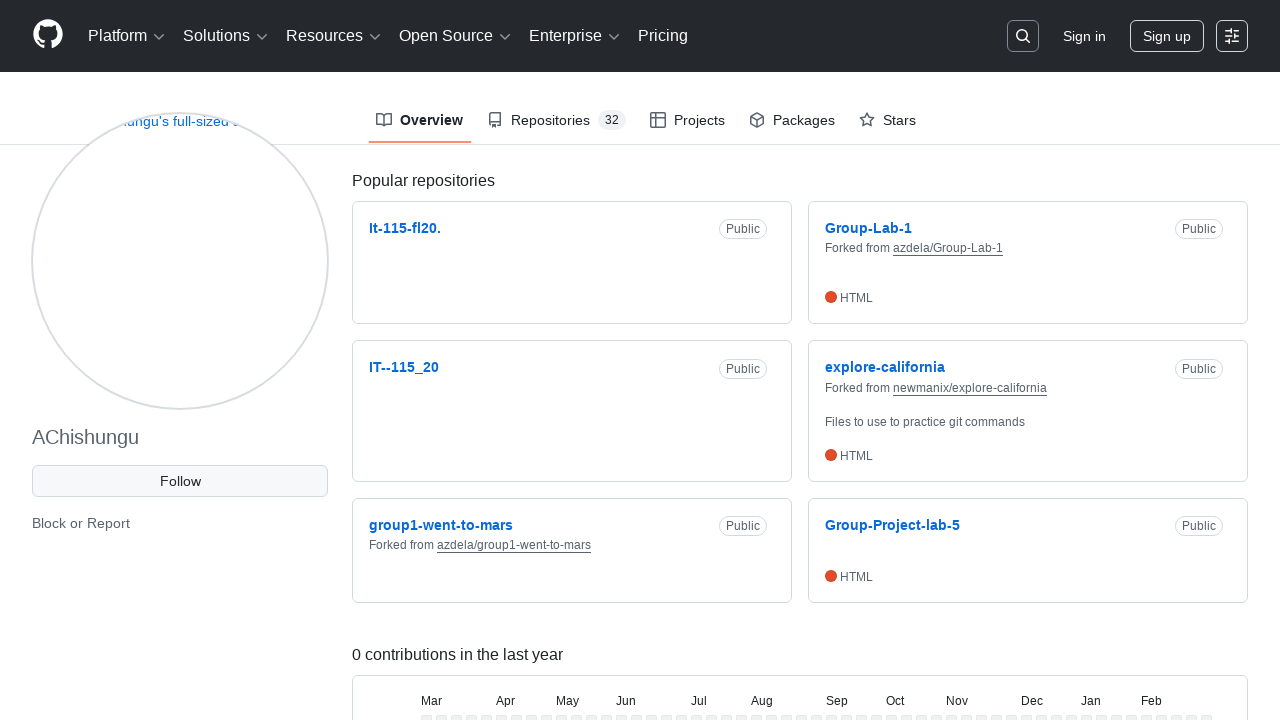

Clicked on 'explore-california' repository link at (885, 367) on a:has-text("explore-california")
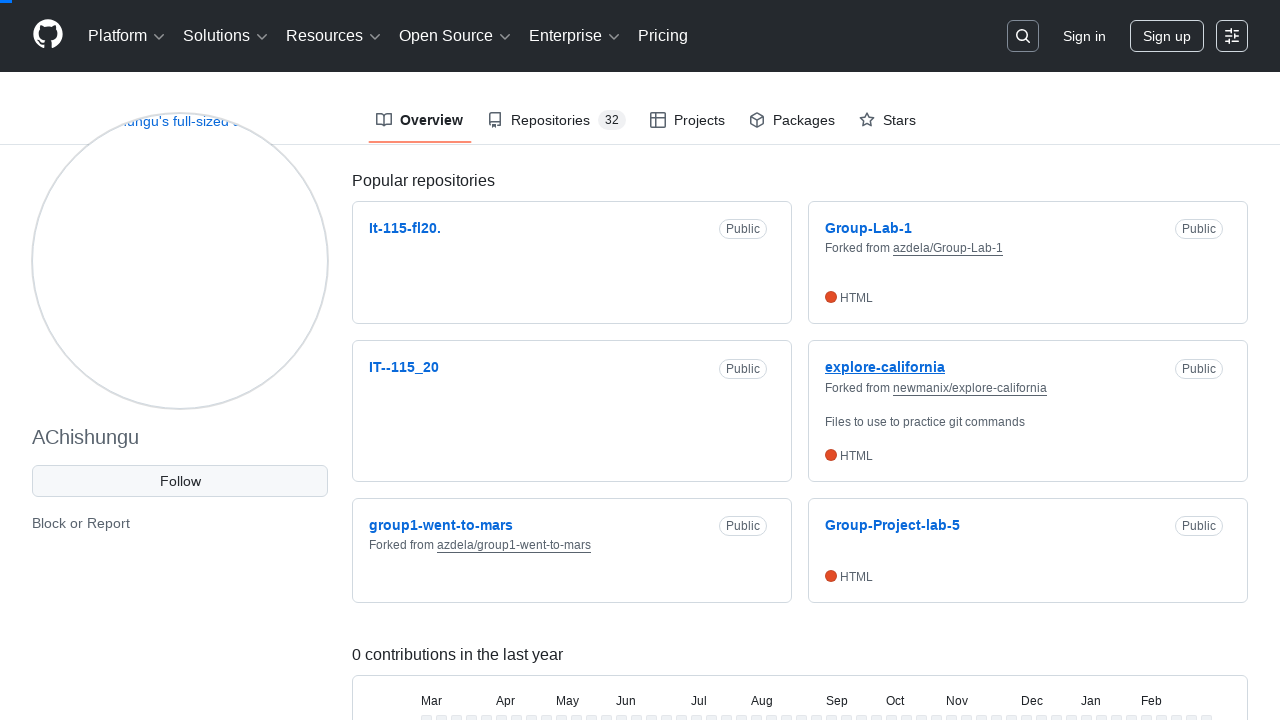

Navigated to explore-california repository page
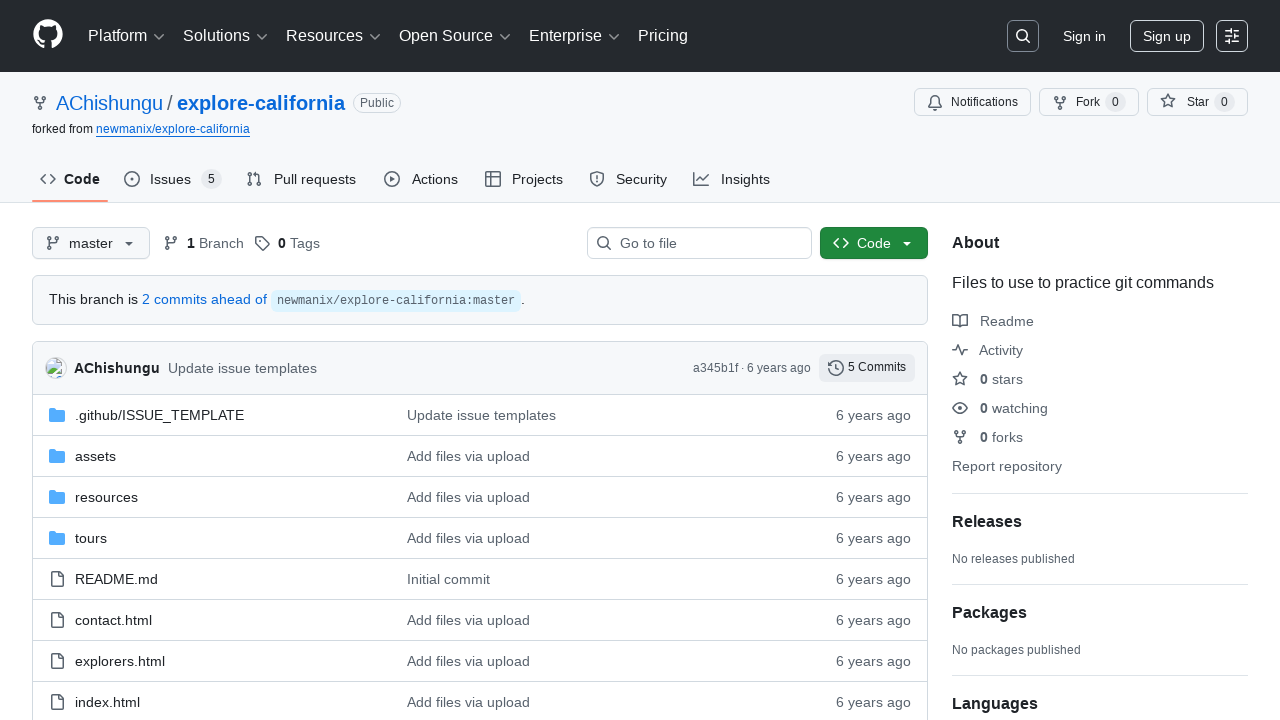

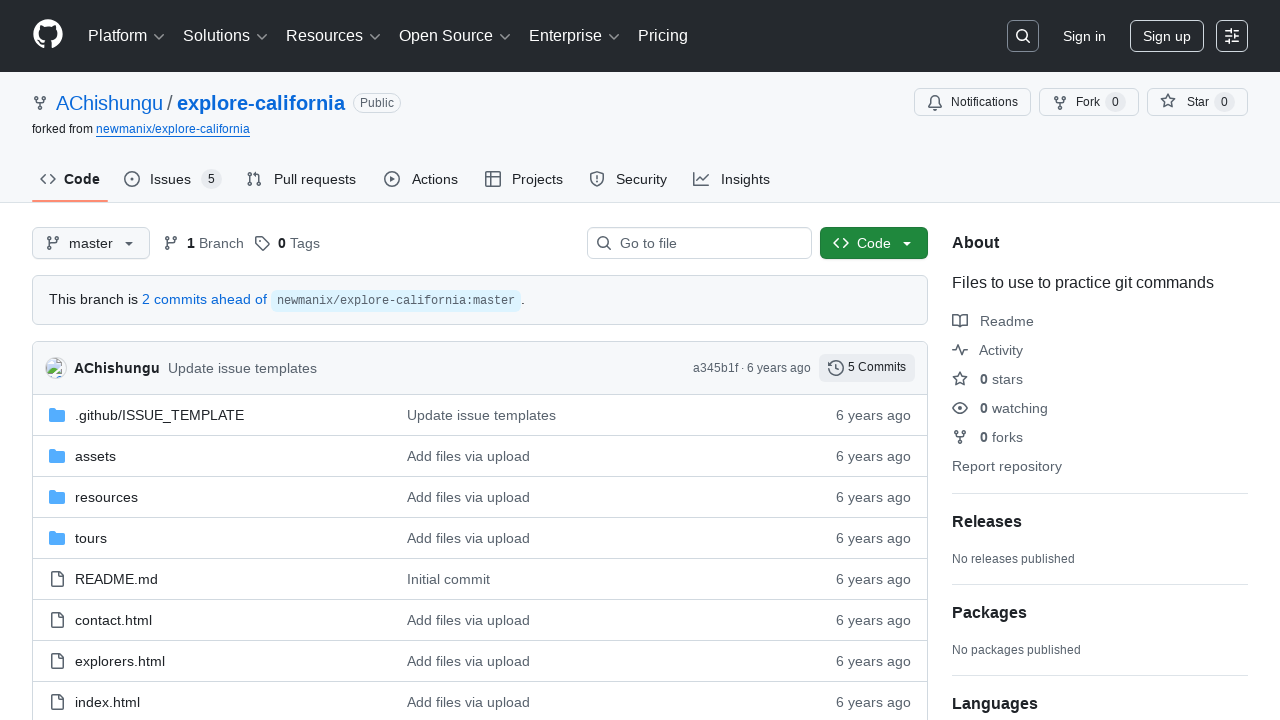